Tests dynamic dropdown for flight booking by selecting origin and destination cities

Starting URL: https://www.spicejet.com/

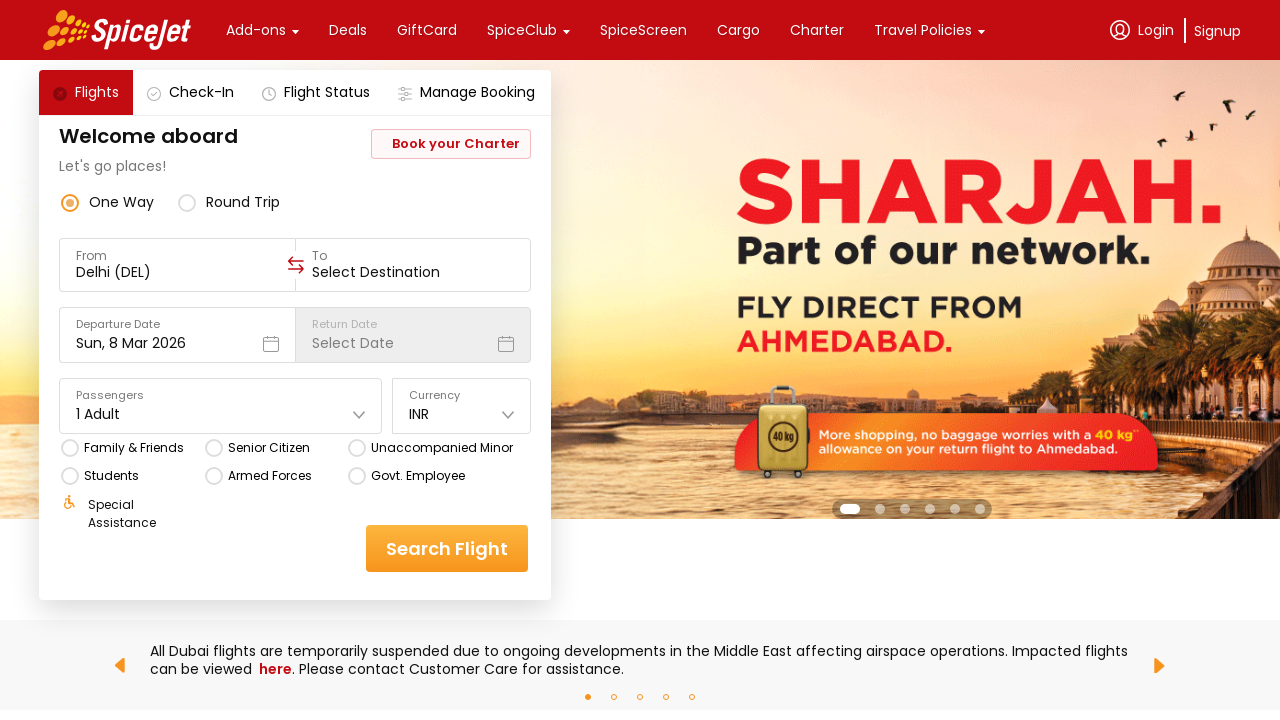

Waited for page to reach networkidle state
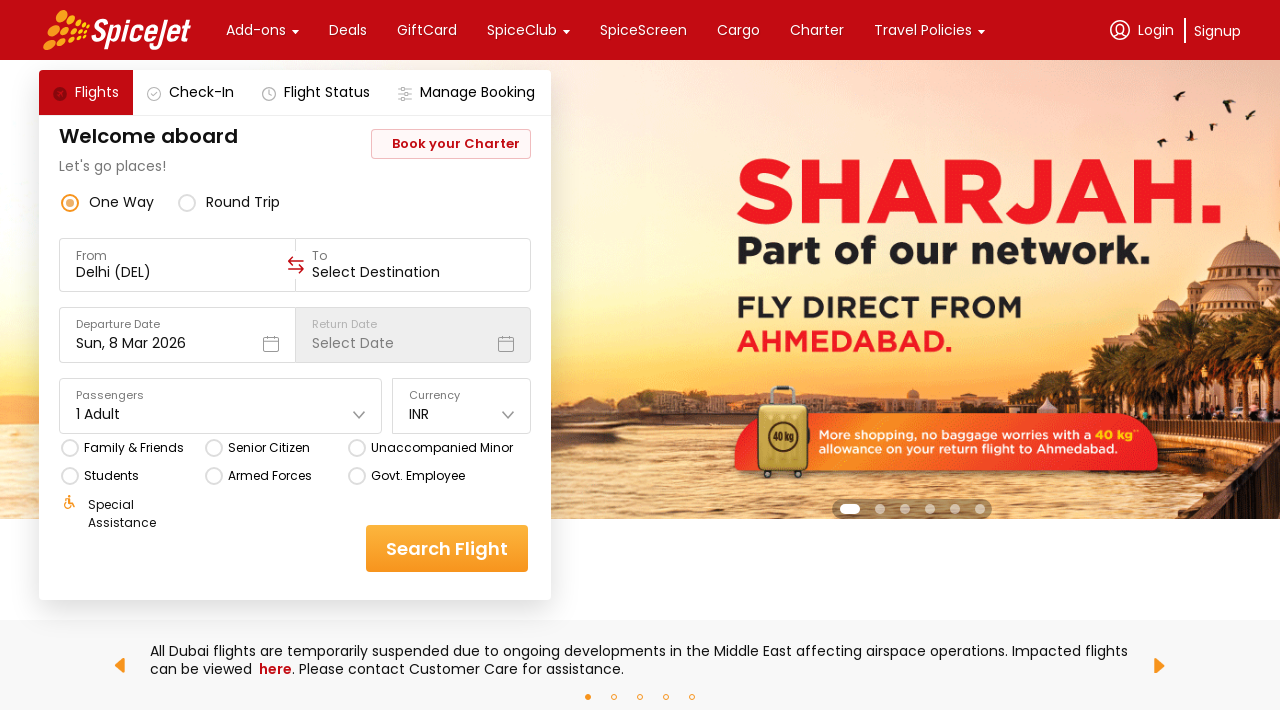

Waited 5 seconds for page content to stabilize
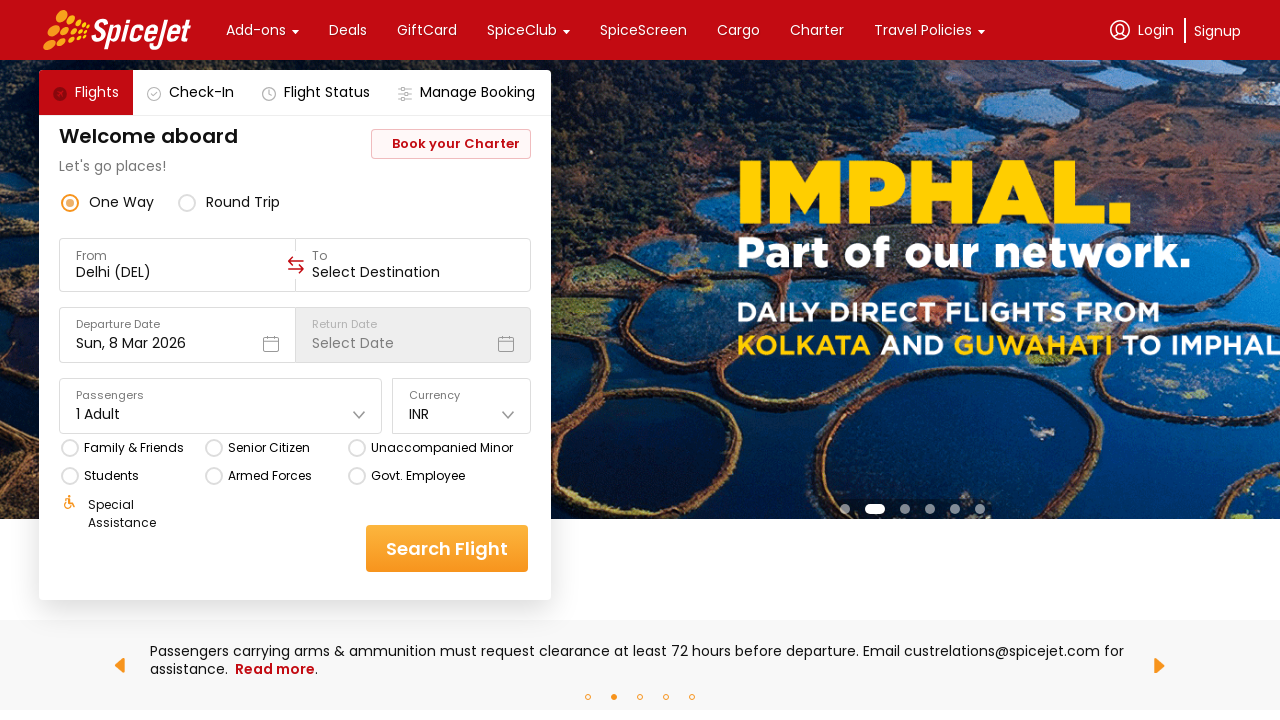

Clicked on 'From' dropdown to select origin city at (178, 256) on xpath=//div[text()='From']
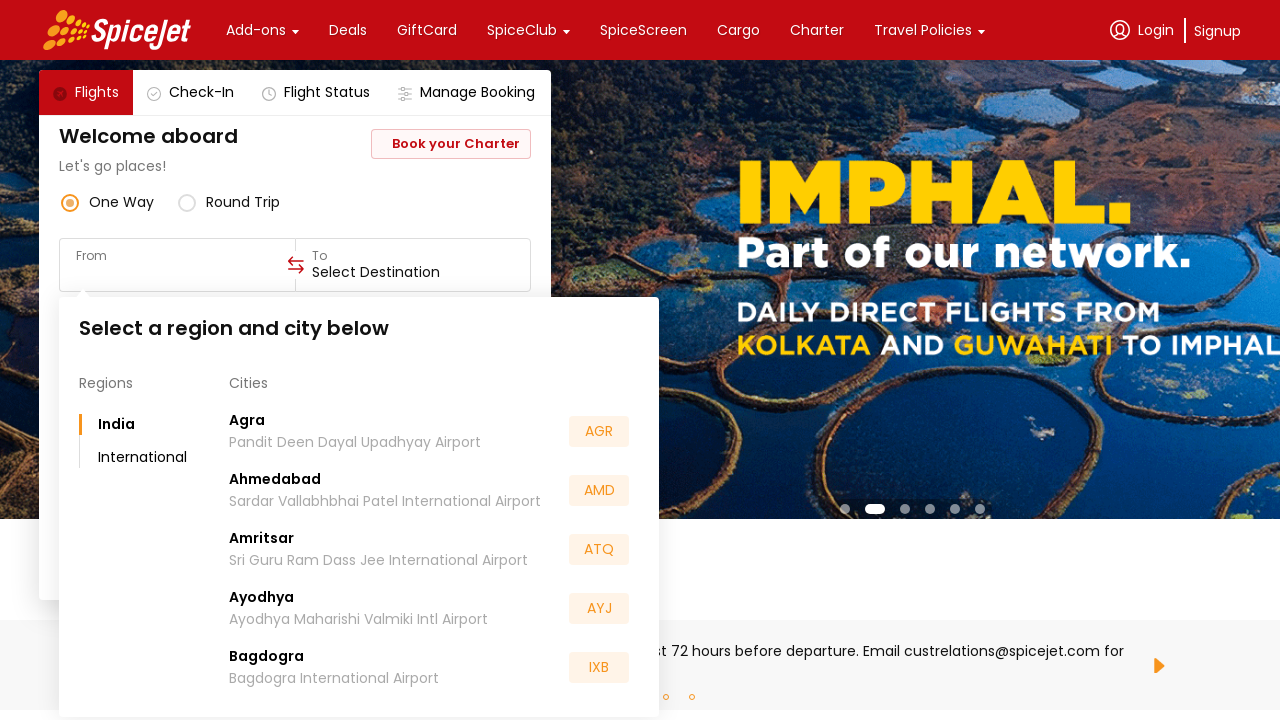

Selected Bangalore (BLR) as origin city at (599, 552) on xpath=//div[text()='BLR']
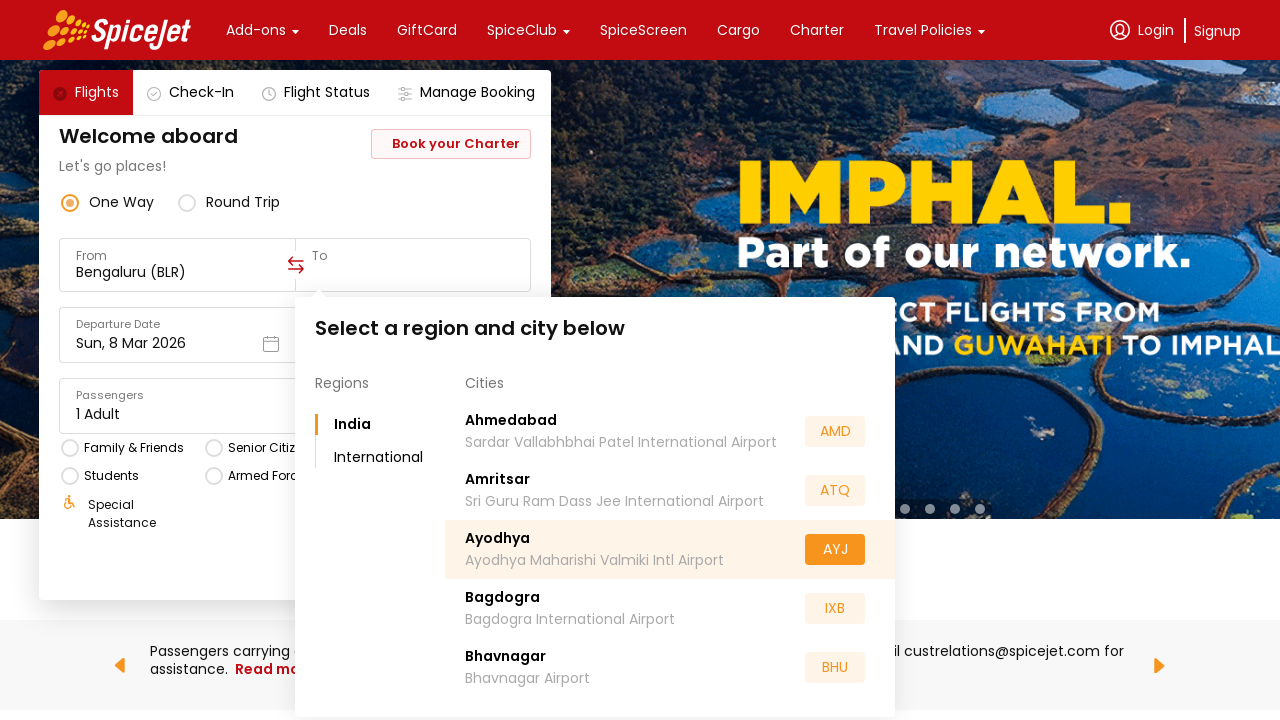

Waited 2 seconds for destination dropdown to appear
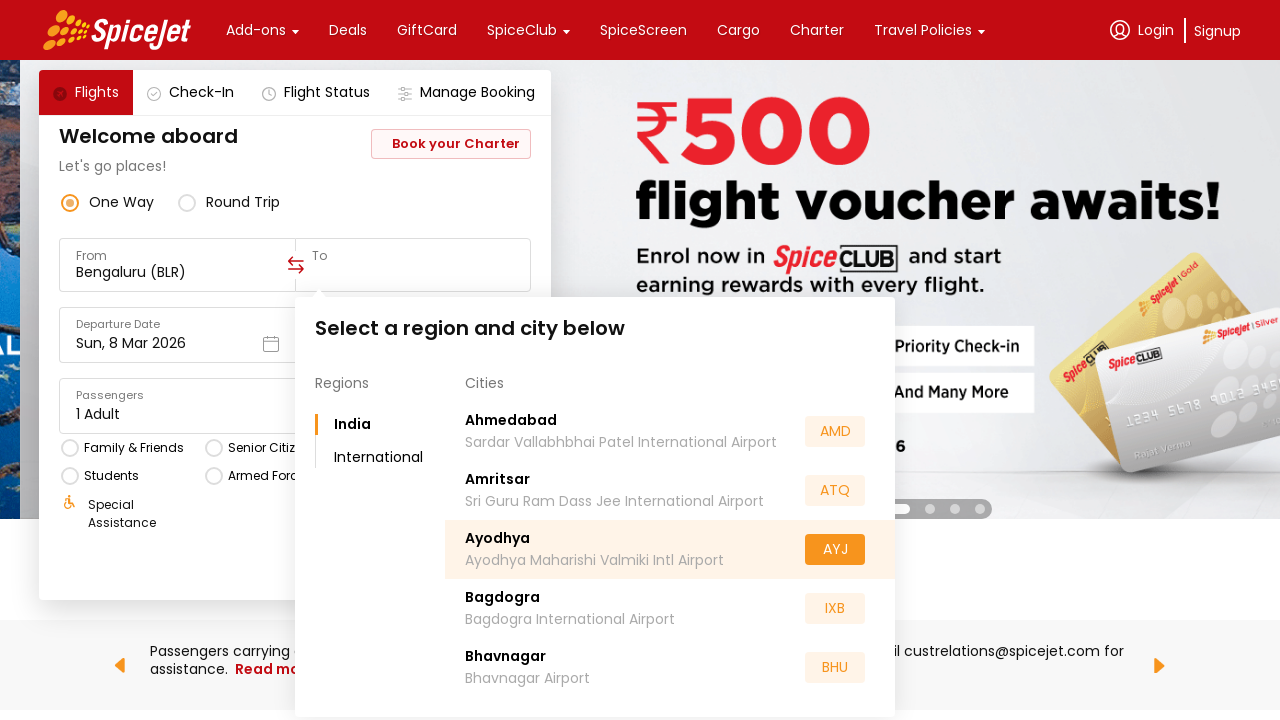

Selected Chennai (MAA) as destination city at (835, 552) on xpath=//div[@class='css-1dbjc4n r-knv0ih r-1k1q3bj r-ql8eny r-1dqxon3'] //div[te
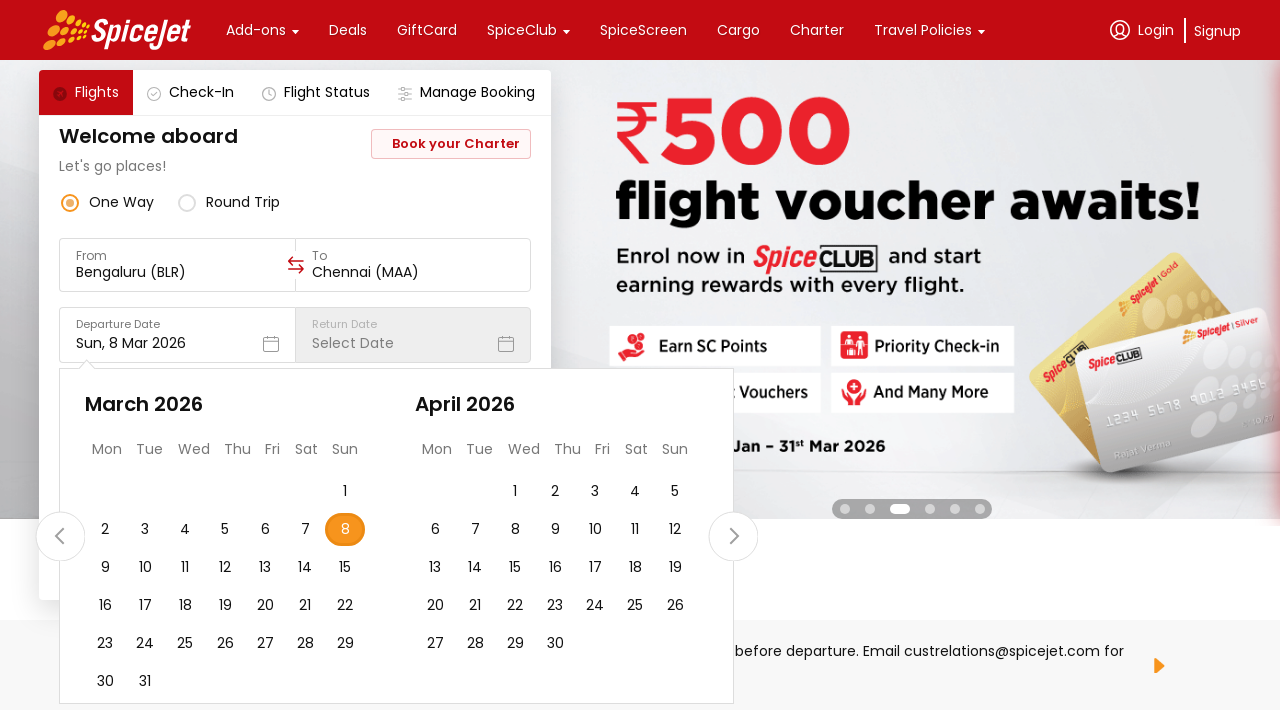

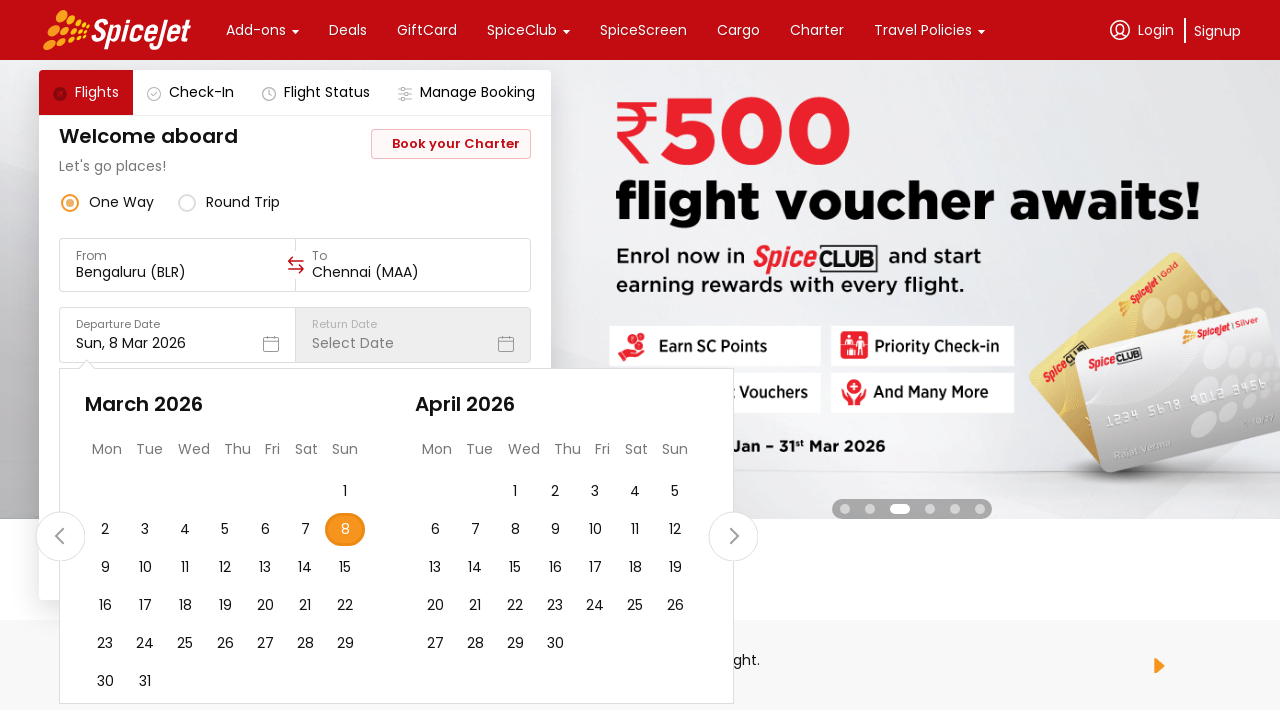